Tests drag and drop functionality by dragging an image element to a trash container within an iframe

Starting URL: https://www.globalsqa.com/demo-site/draganddrop/

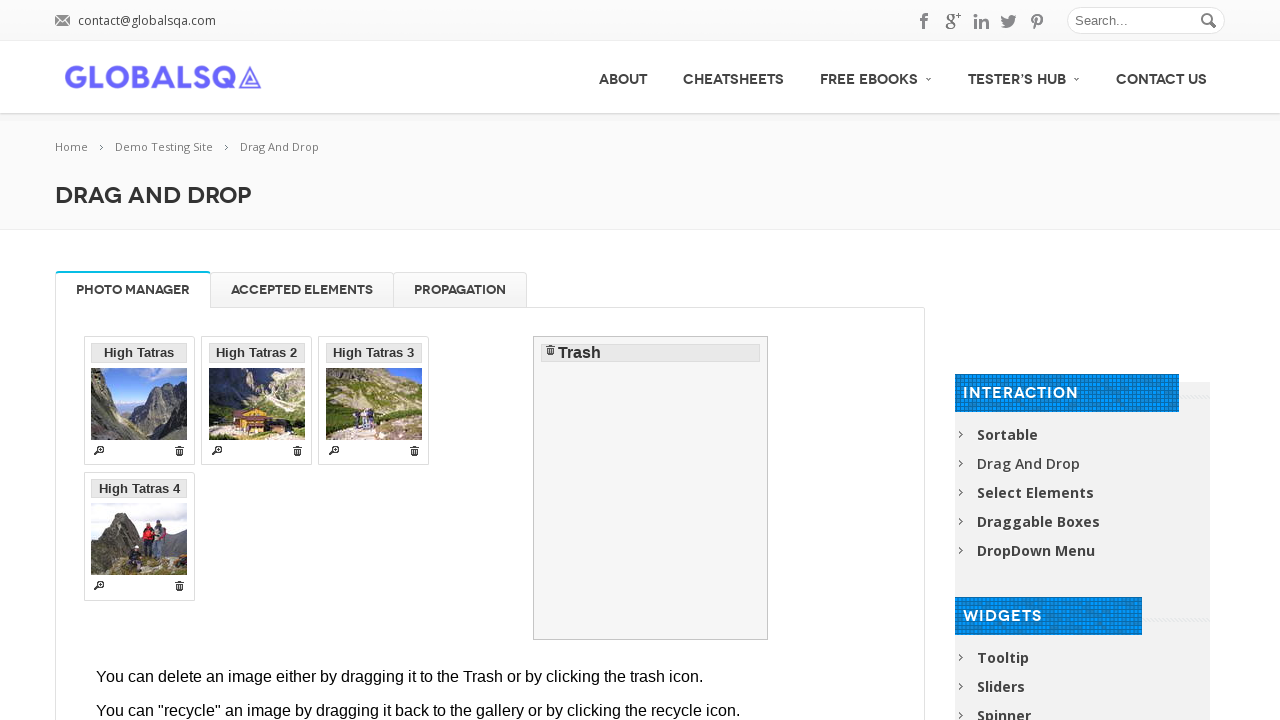

Located the 3rd iframe on the page
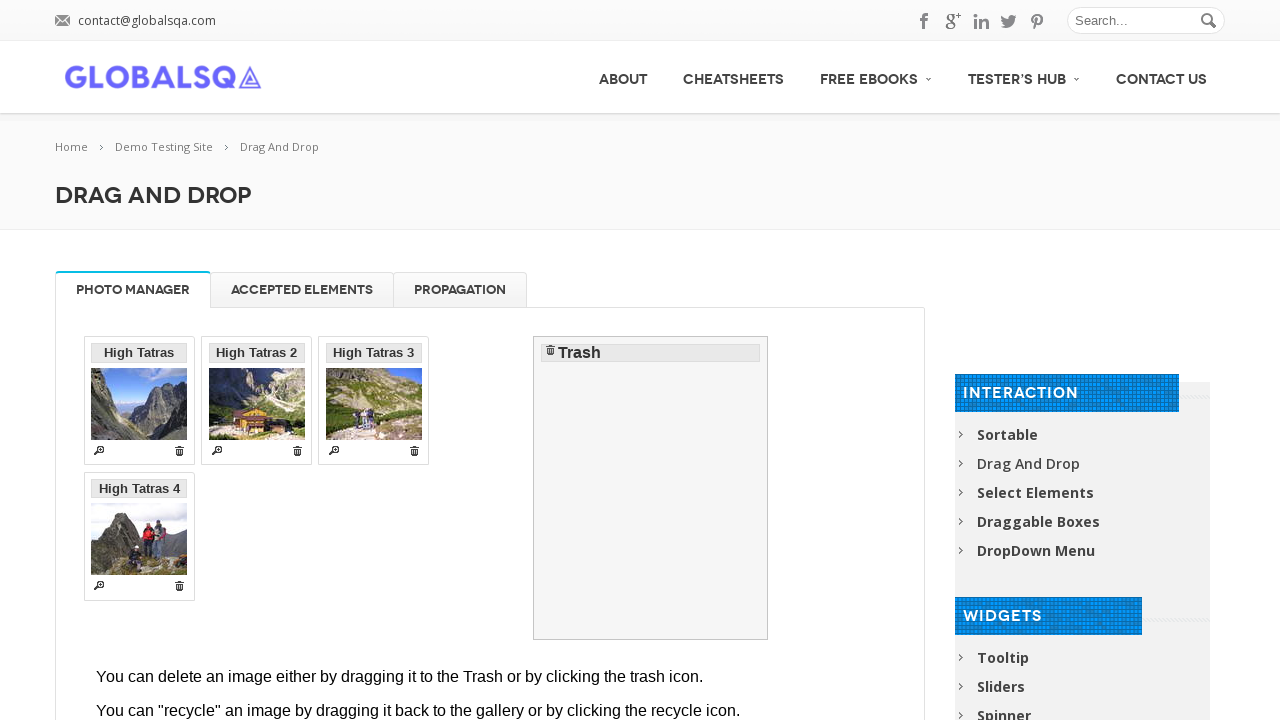

Located the draggable image element 'The peaks of High Tatras'
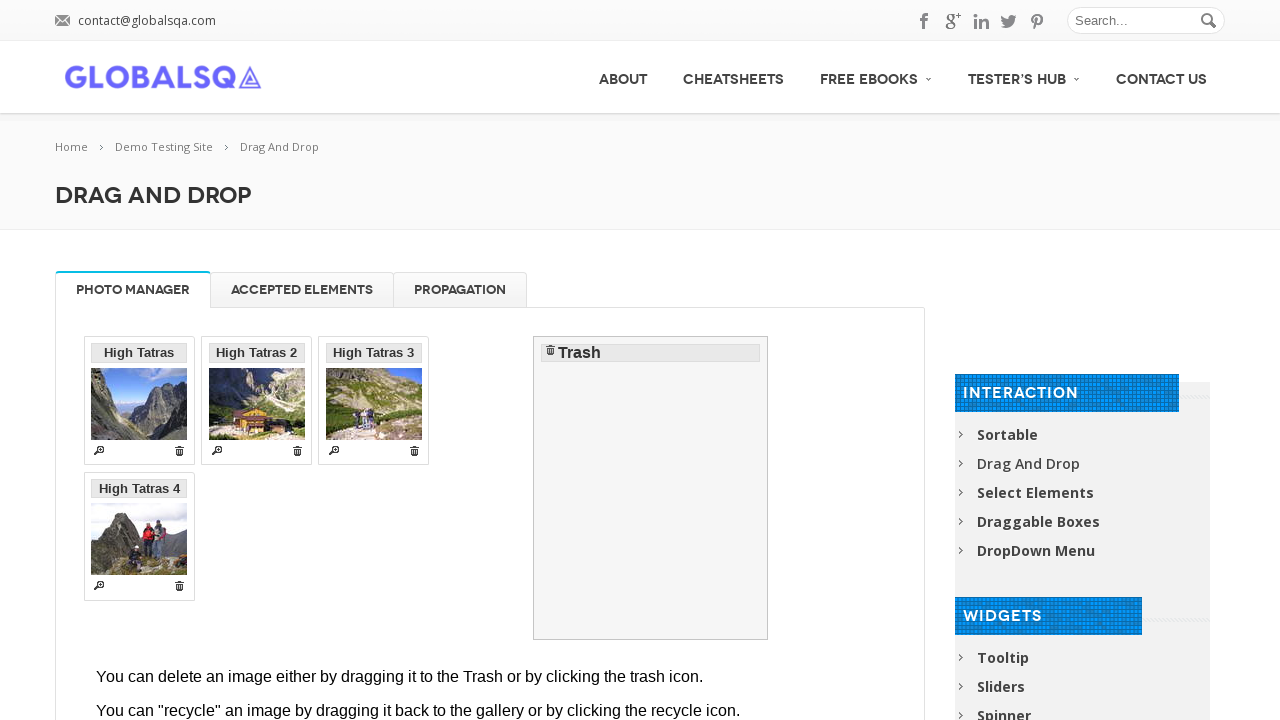

Located the trash container drop target
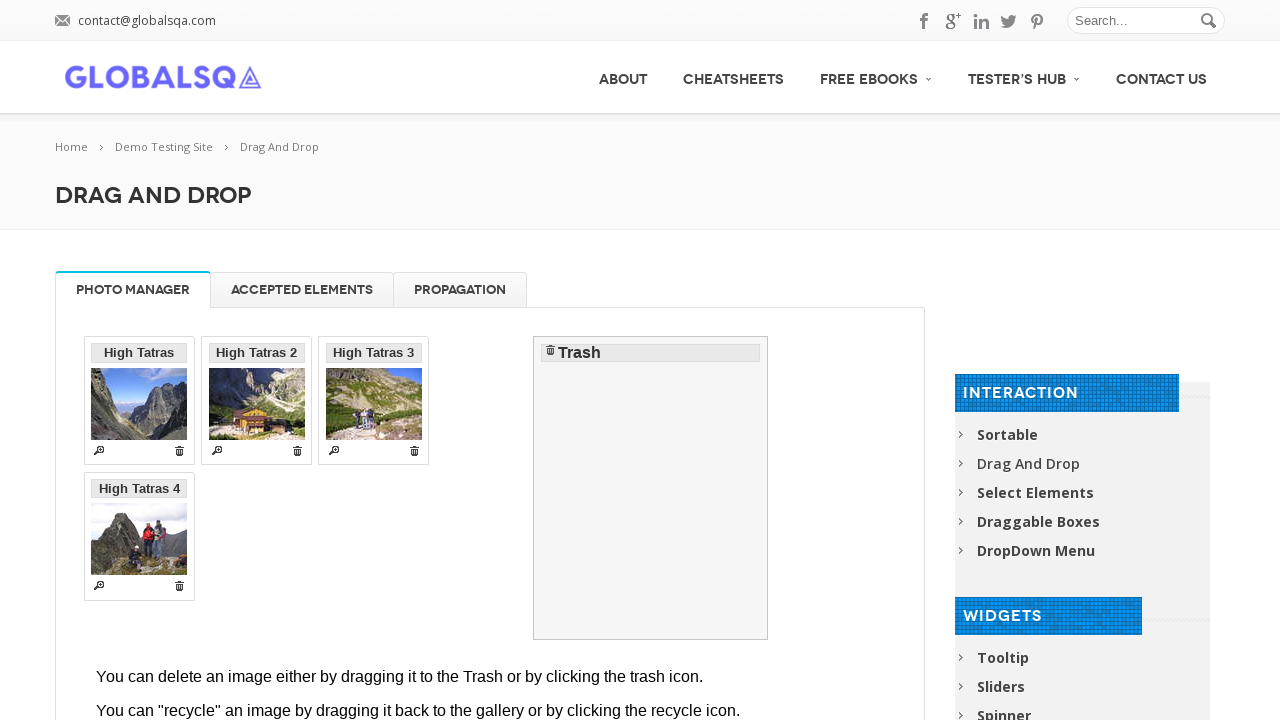

Performed drag and drop operation of image to trash container at (651, 488)
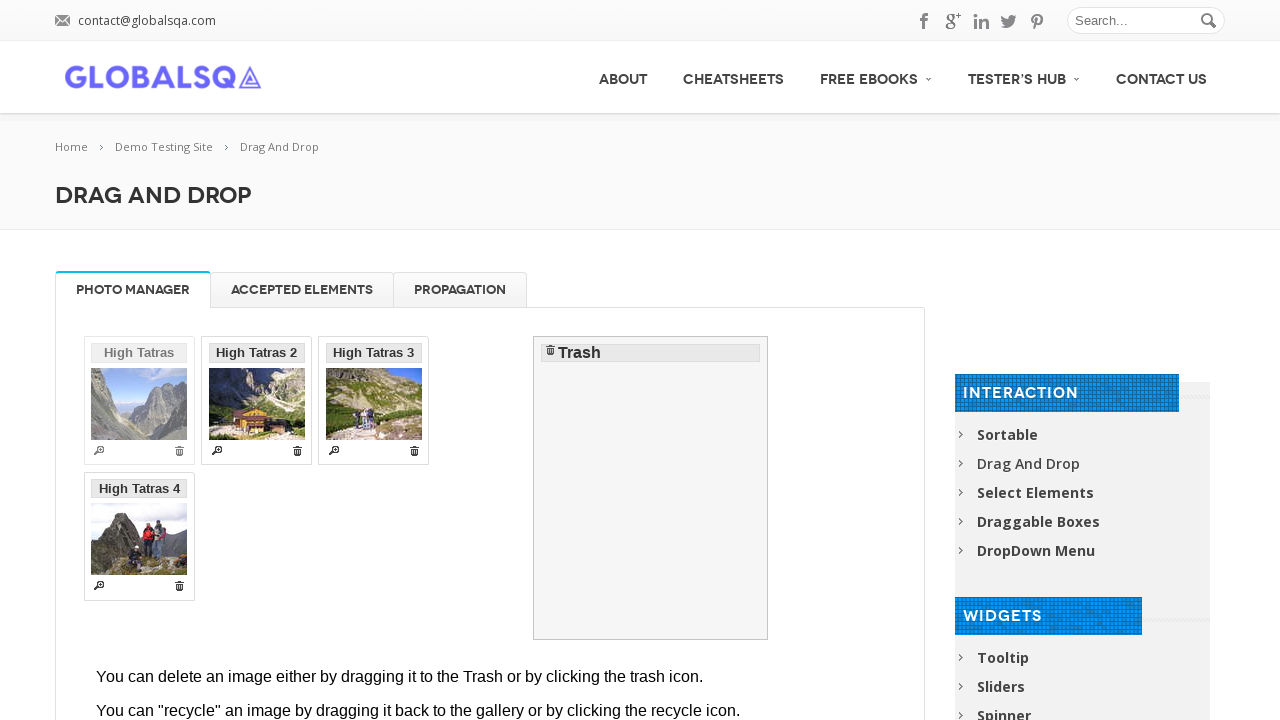

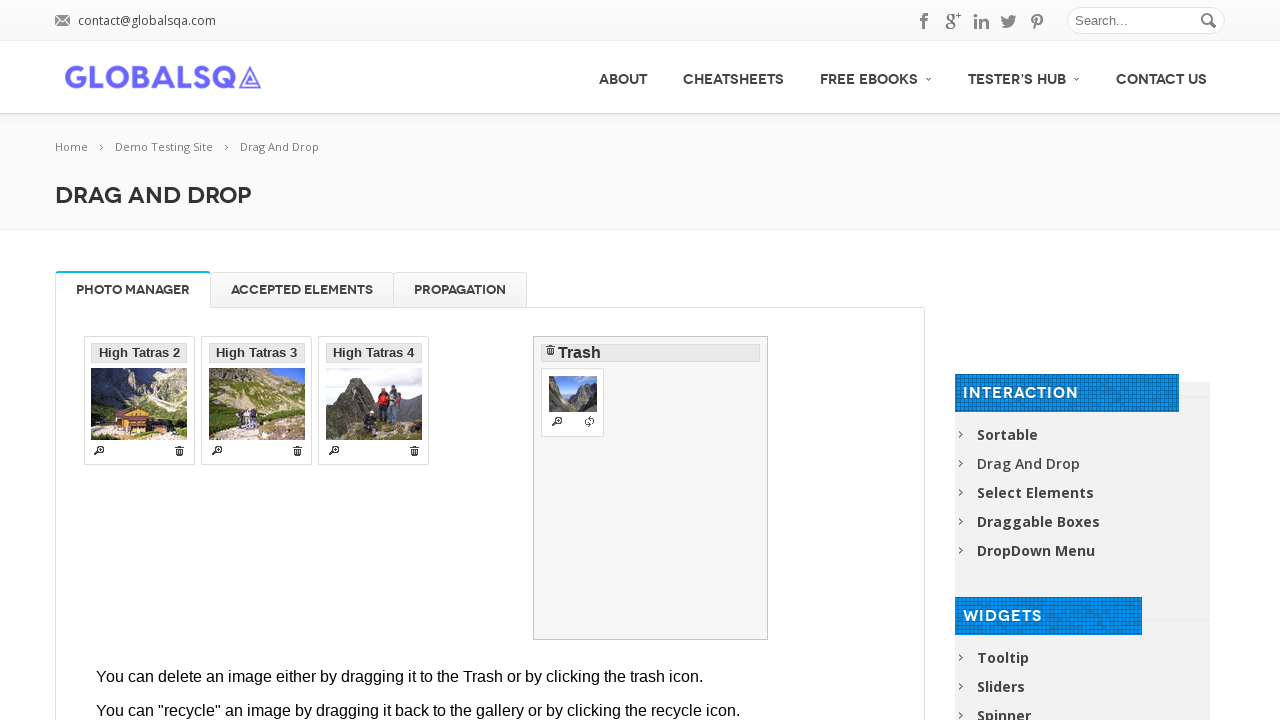